Navigates to a website and checks if it contains company names to identify potential scam websites by verifying the domain matches official company domains

Starting URL: https://www.paypal.com

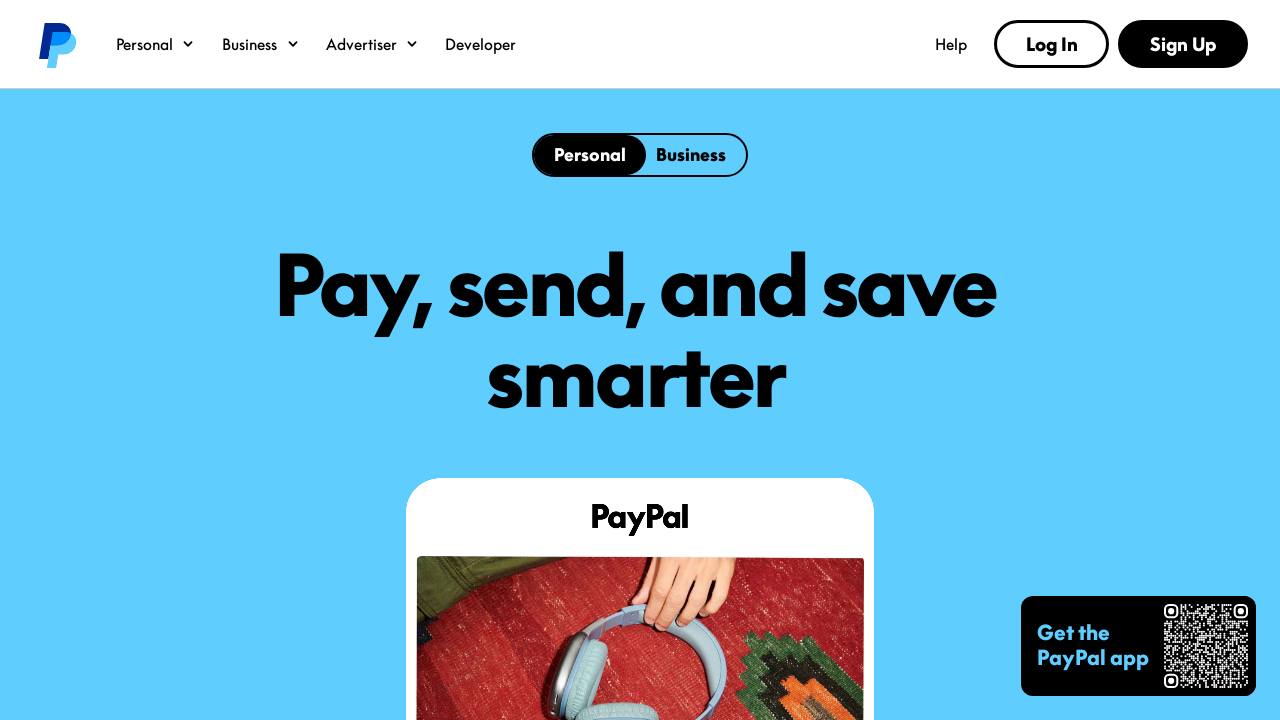

Scrolled to bottom of page to trigger dynamic content loading
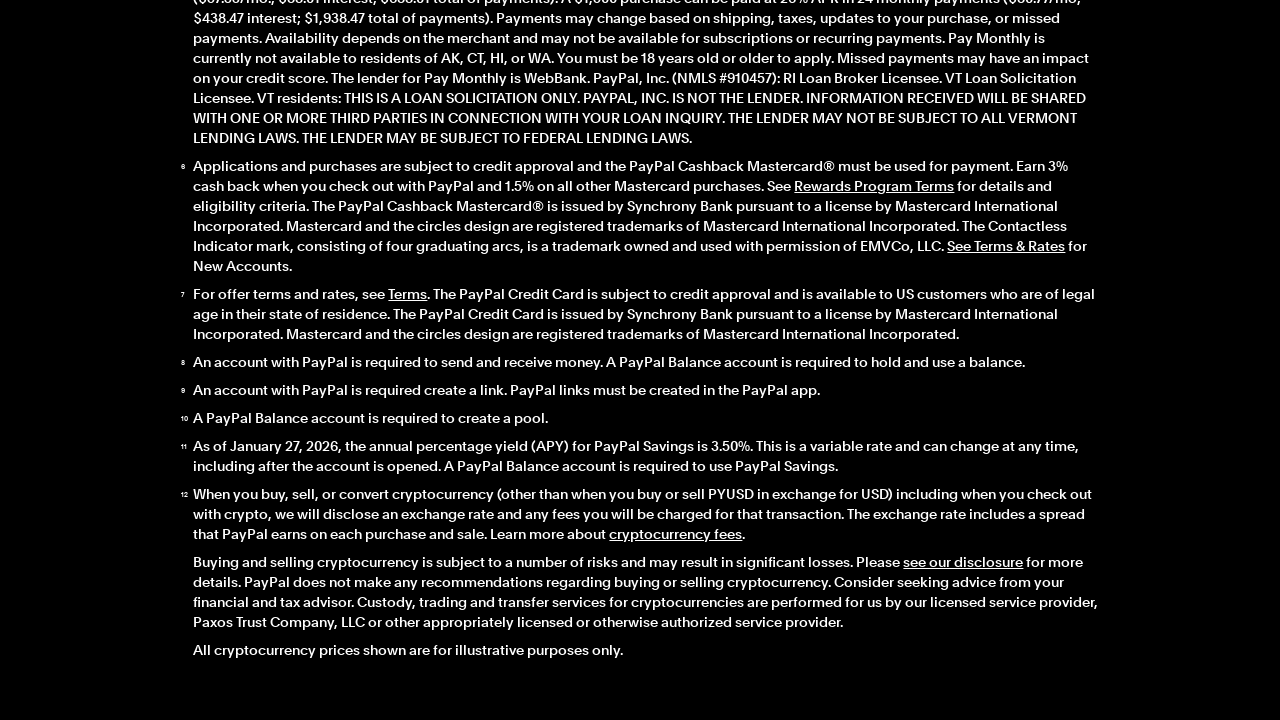

Waited for network idle state to confirm page fully loaded
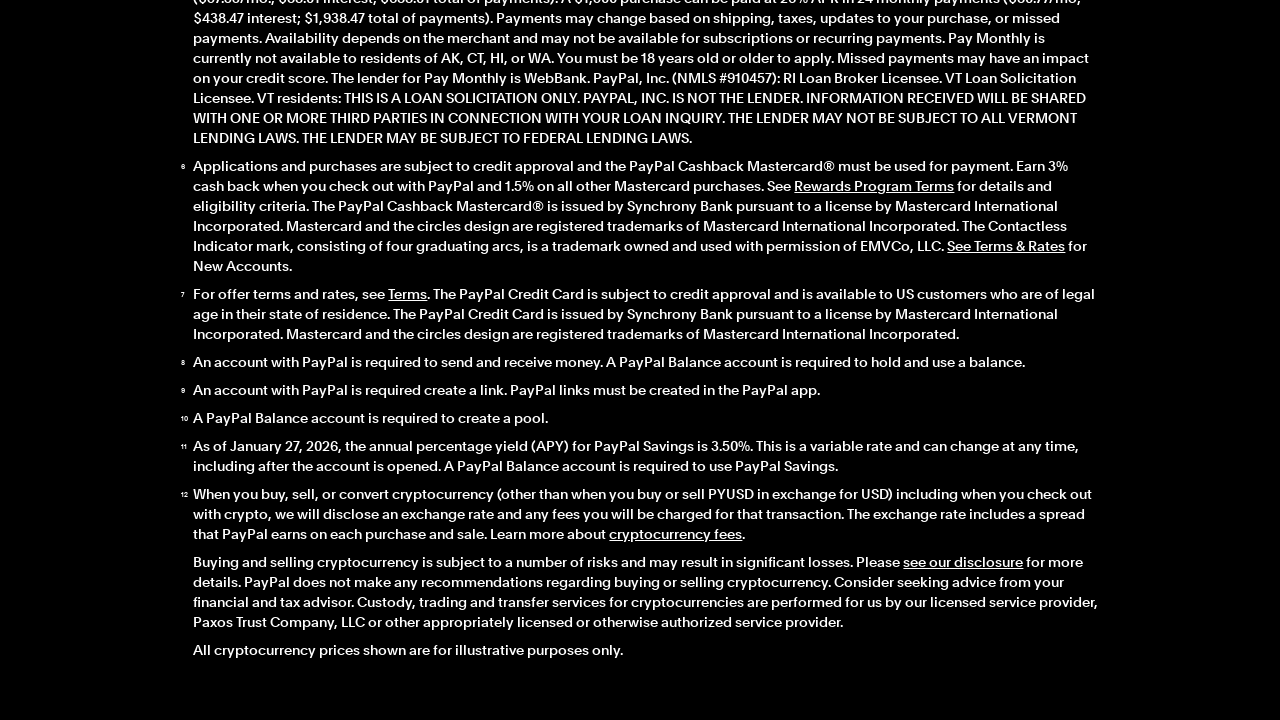

Retrieved page HTML content for scam detection analysis
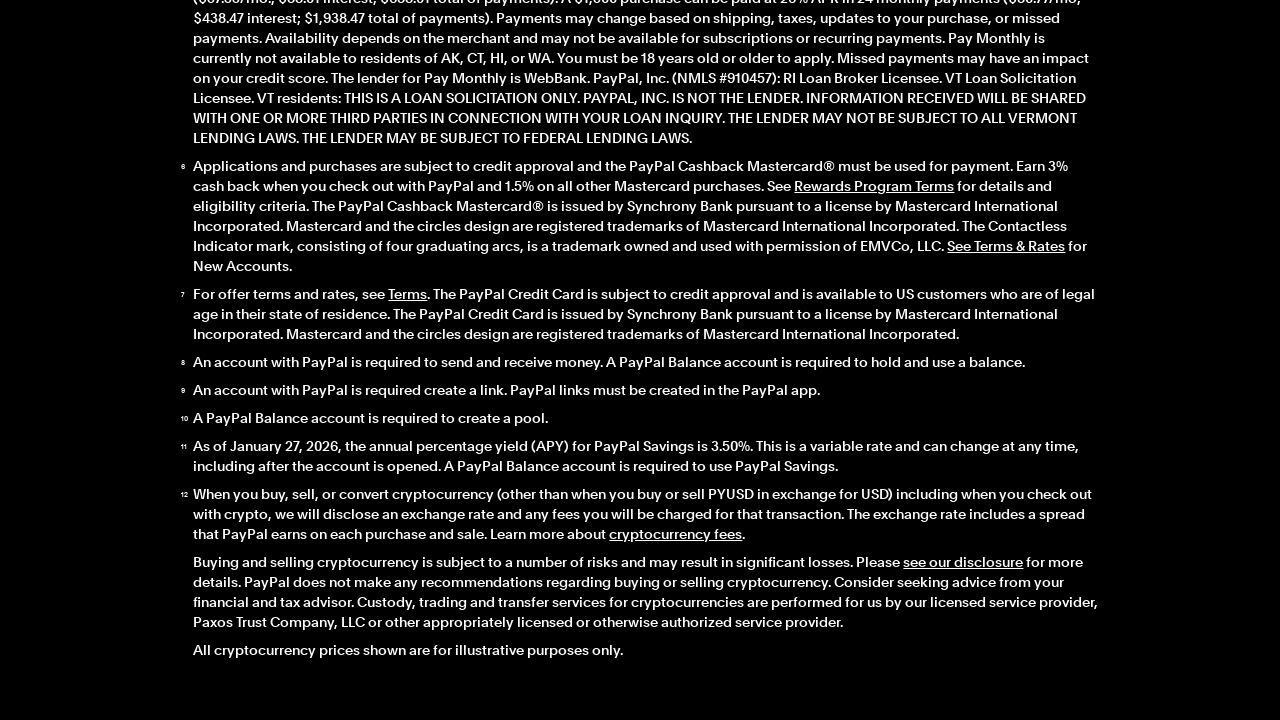

PayPal brand name detected in page content - verified legitimate domain
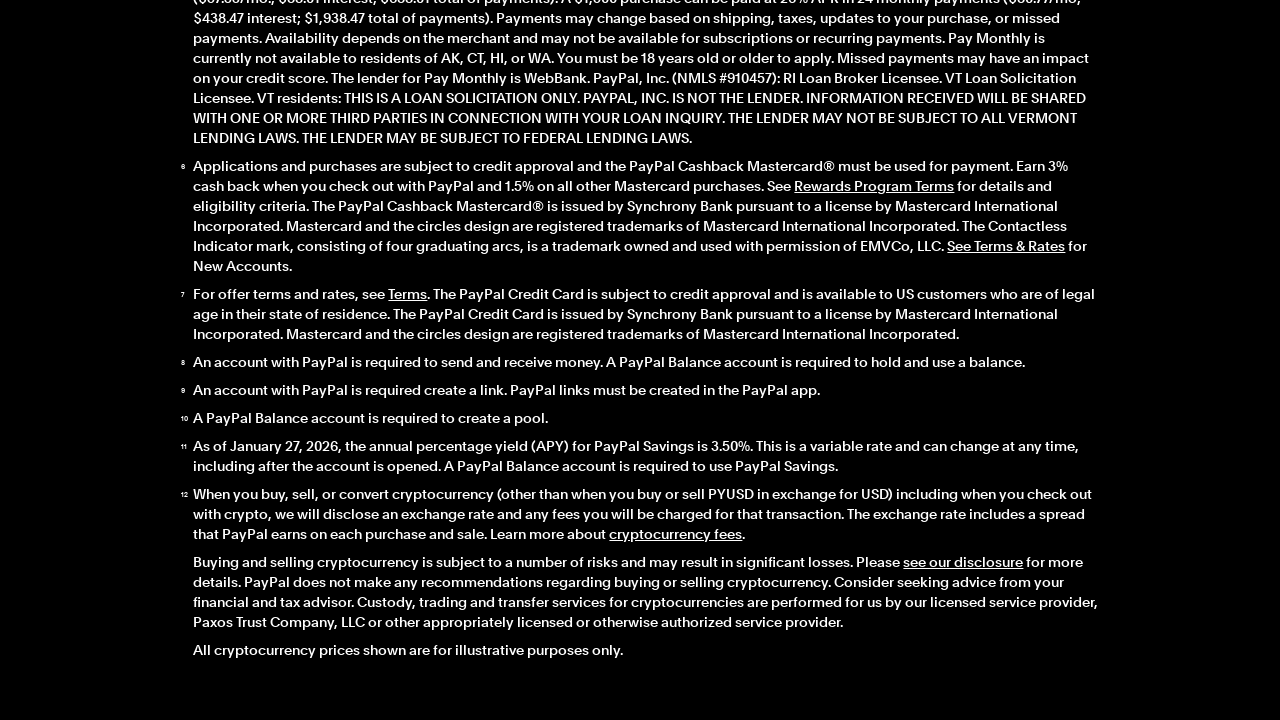

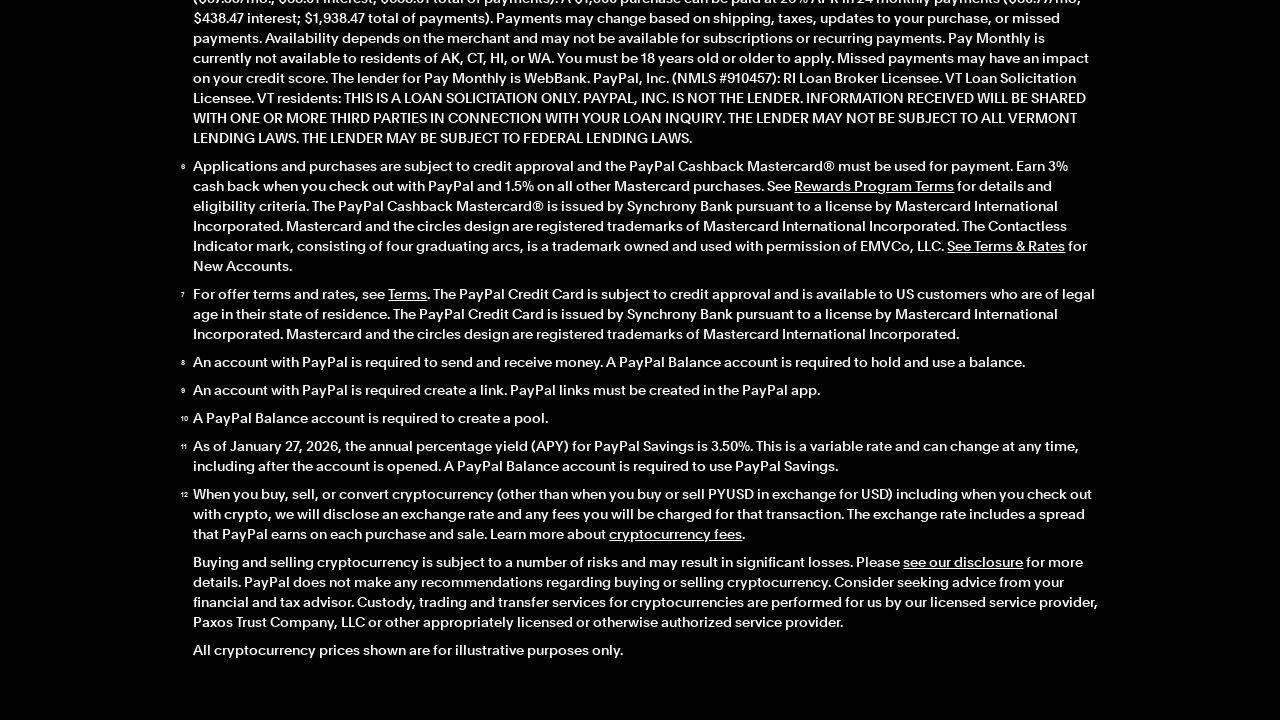